Tests double-click functionality by double-clicking a paragraph element inside an iframe and verifying the alert message

Starting URL: https://www.w3schools.com/jquery/tryit.asp?filename=tryjquery_event_dblclick

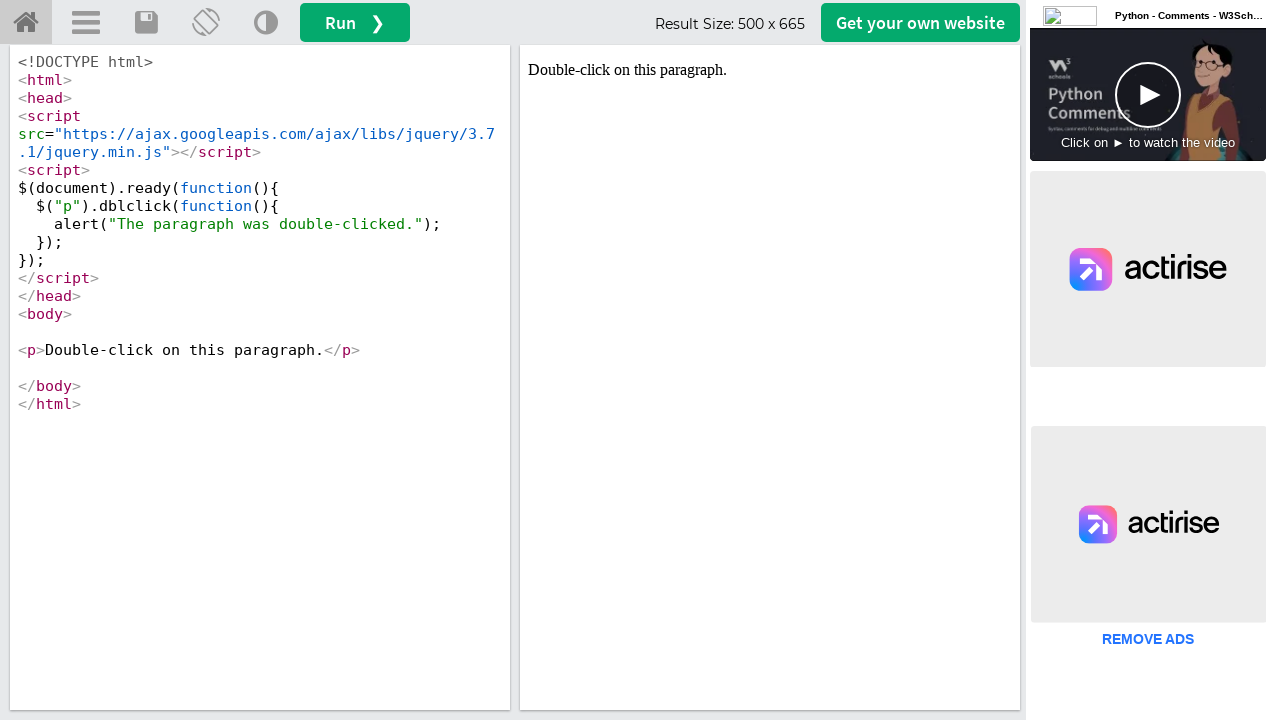

Located the demo iframe
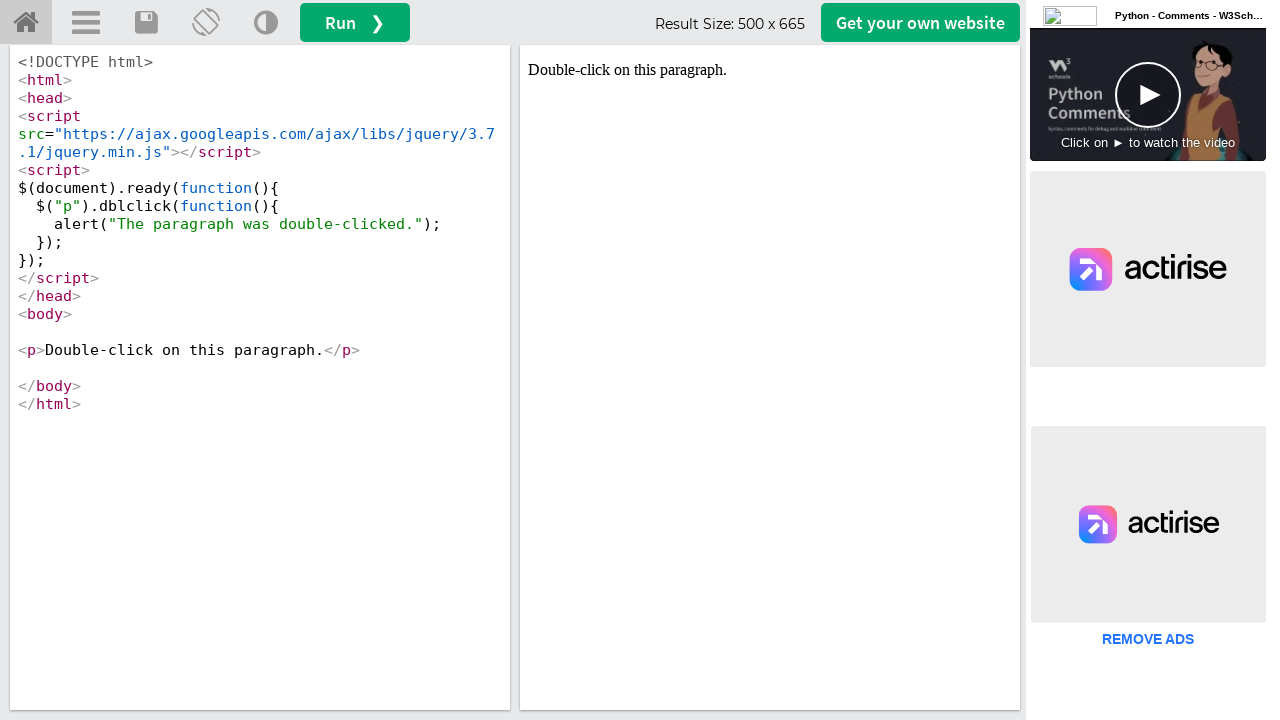

Located the paragraph element to double-click
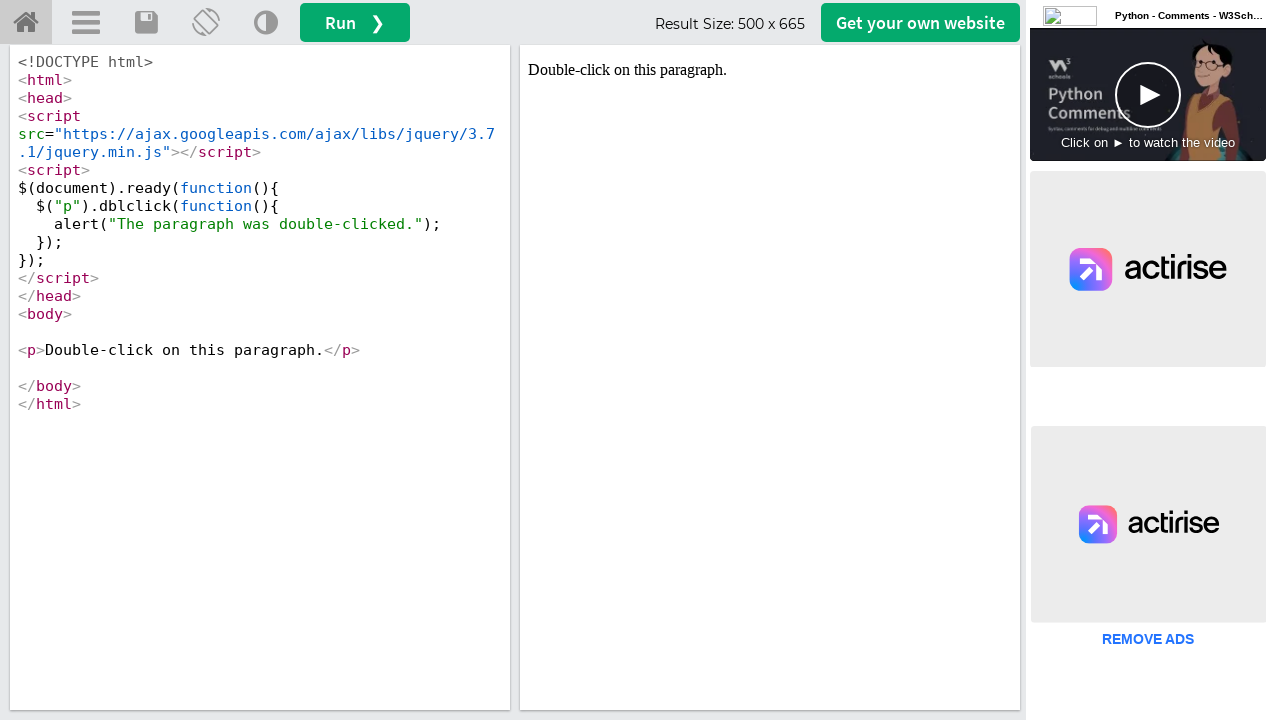

Paragraph element is now visible and ready
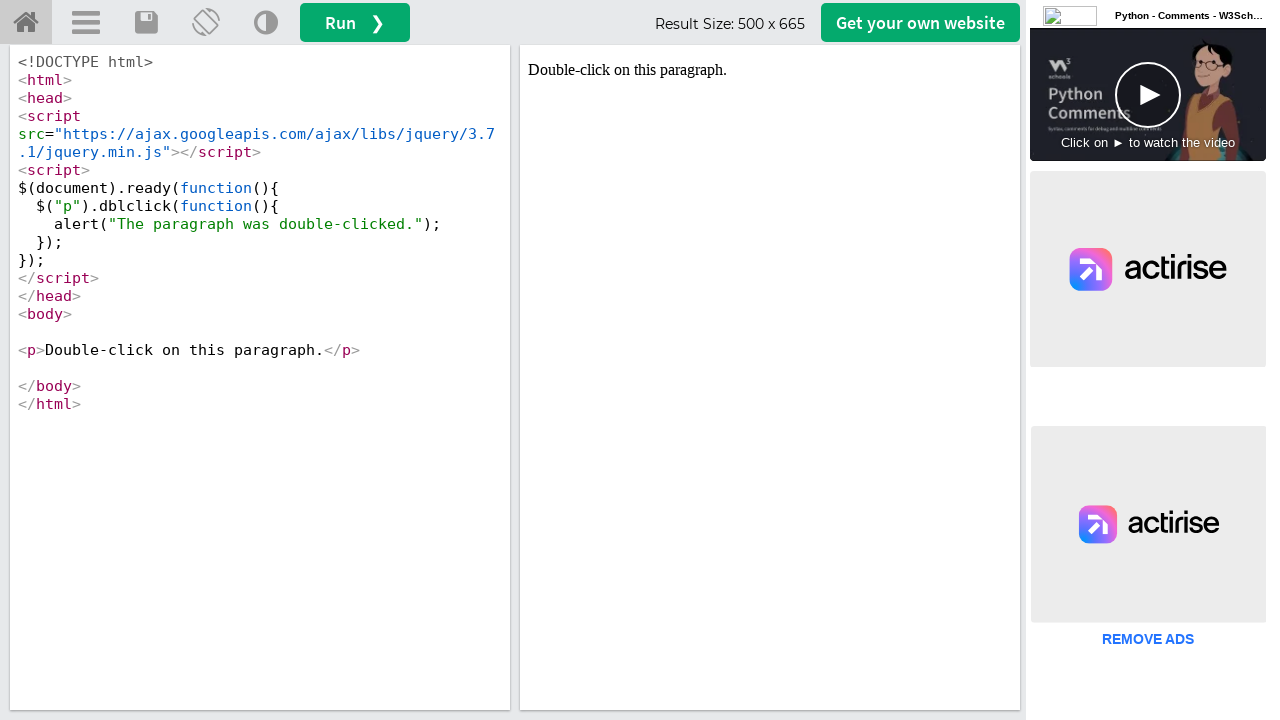

Set up dialog handler to capture alert message
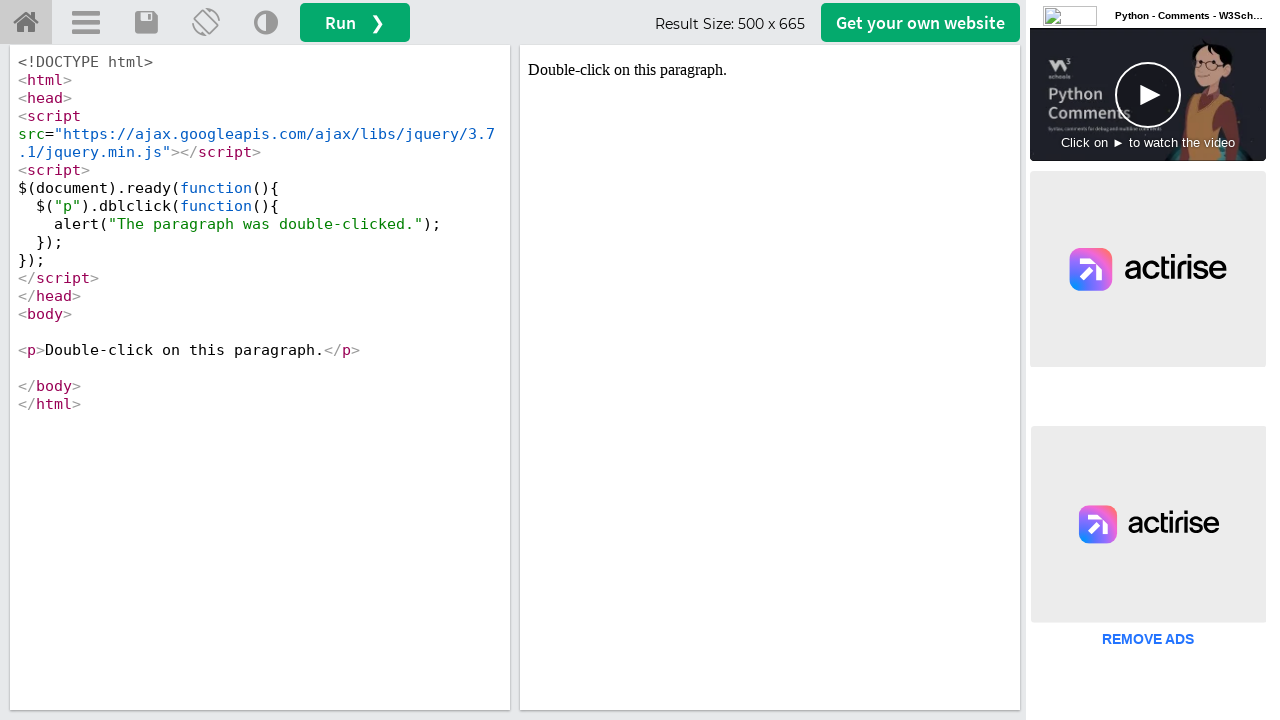

Double-clicked on the paragraph element at (770, 70) on iframe#iframeResult >> internal:control=enter-frame >> p:has-text('Double-click 
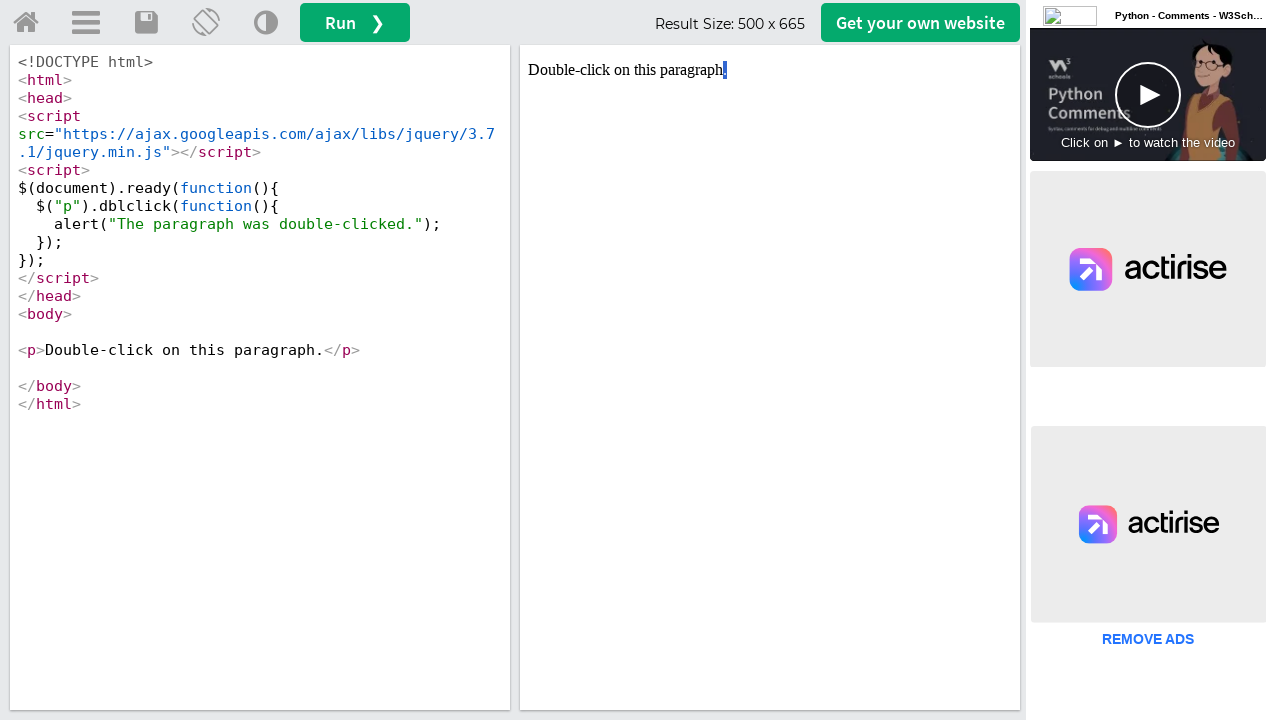

Waited for alert dialog to be handled
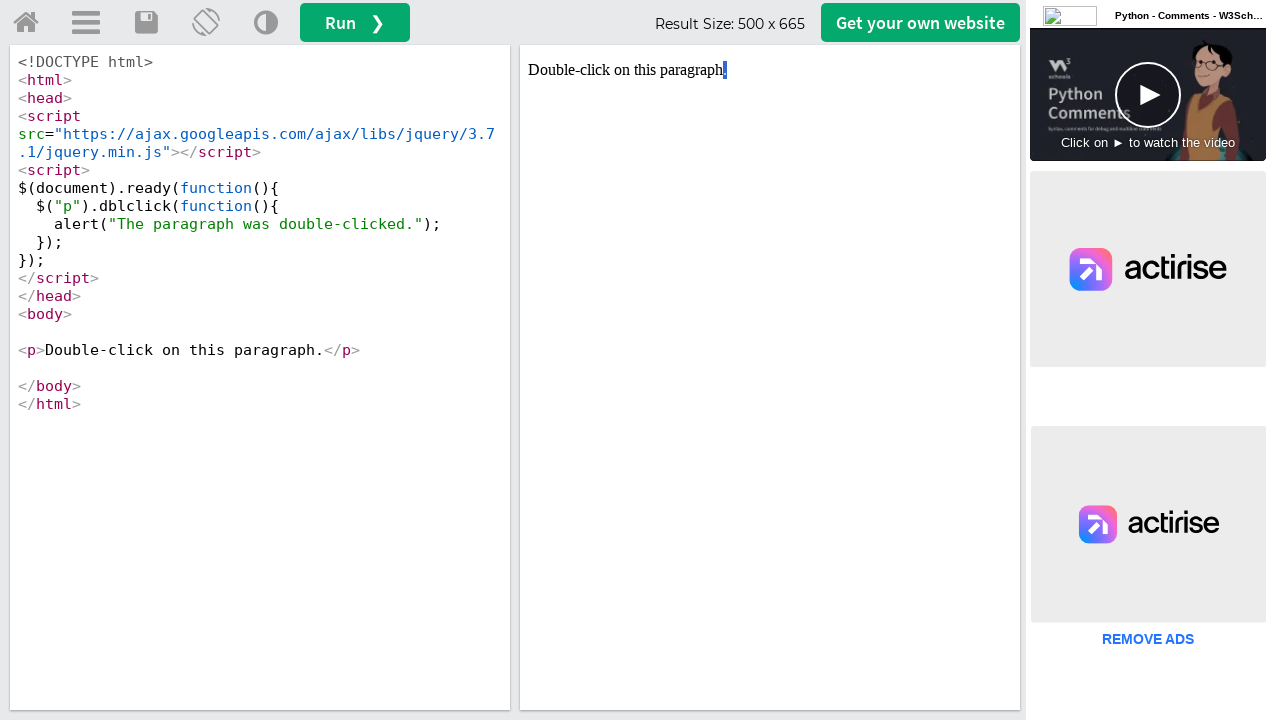

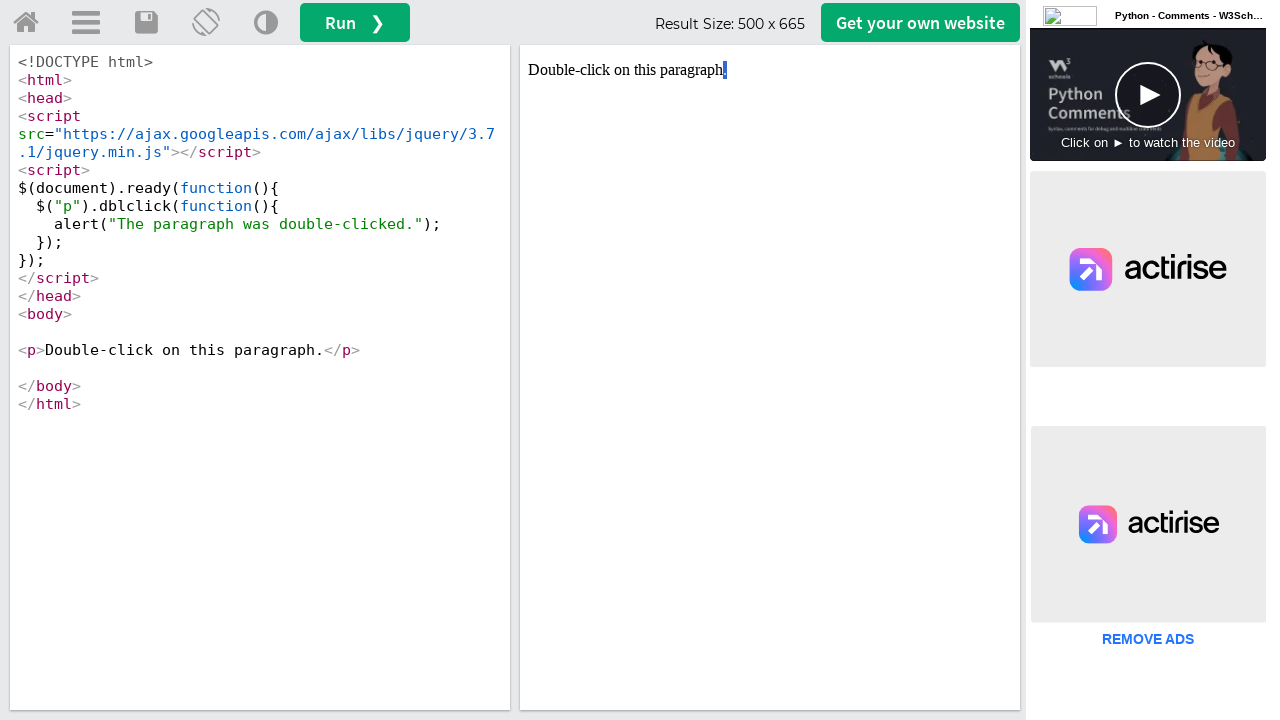